Completes the RPA Challenge by clicking Start, then filling out a form with personal information fields (first name, last name, company, role, address, email, phone) and submitting it. The original script loops through multiple people from an Excel file, but this translation demonstrates the form-filling workflow with sample data.

Starting URL: http://rpachallenge.com/

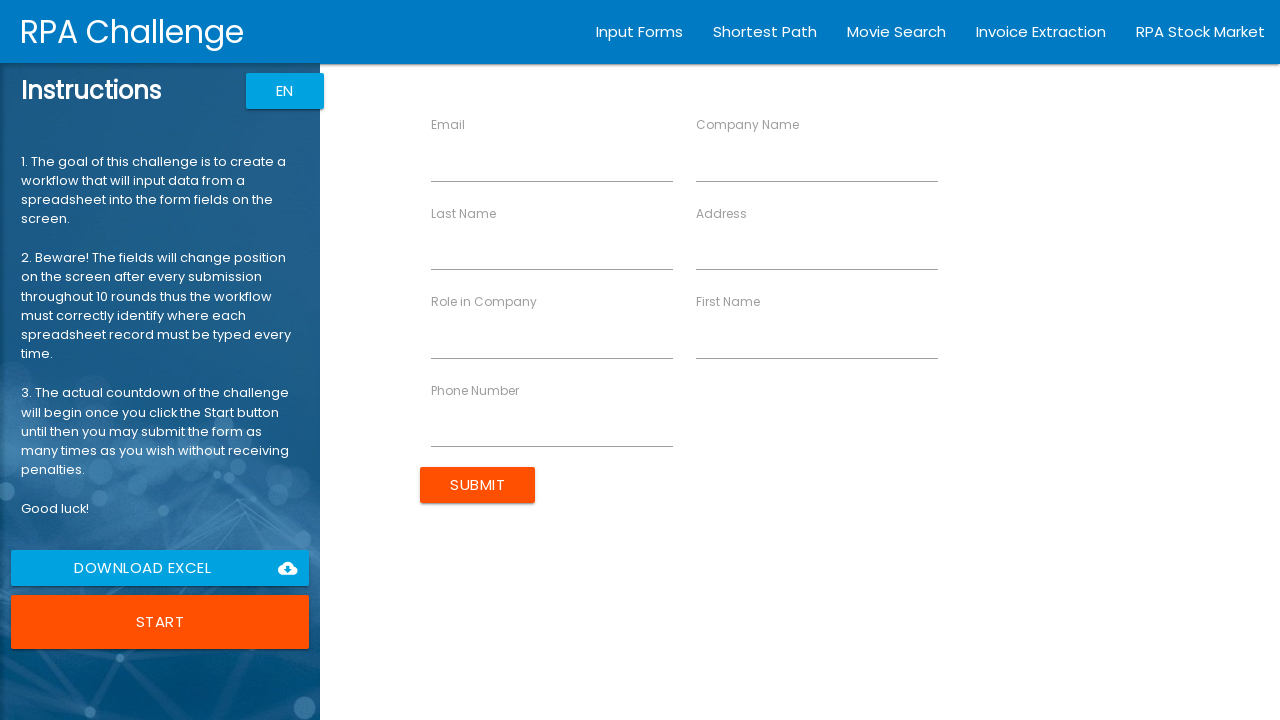

Clicked Start button to begin the RPA Challenge at (160, 622) on button:has-text('Start')
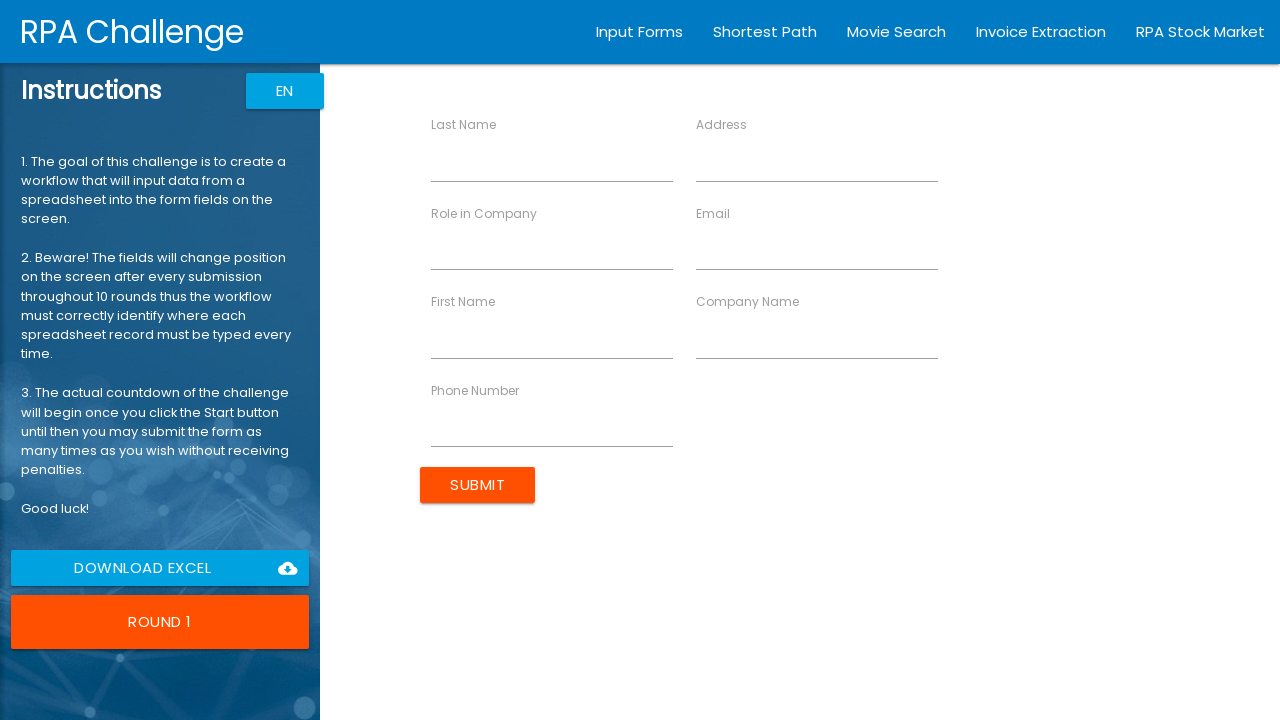

Filled first name field with 'John' on input[ng-reflect-name="labelFirstName"]
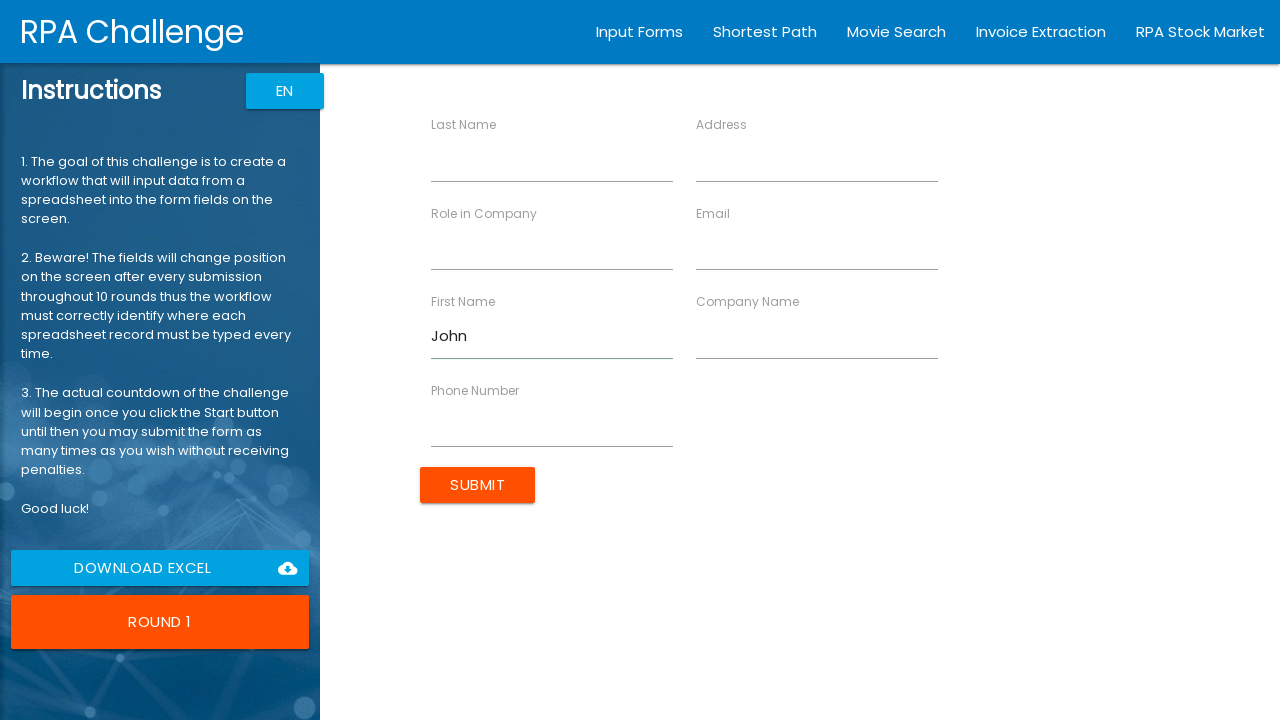

Filled last name field with 'Smith' on input[ng-reflect-name="labelLastName"]
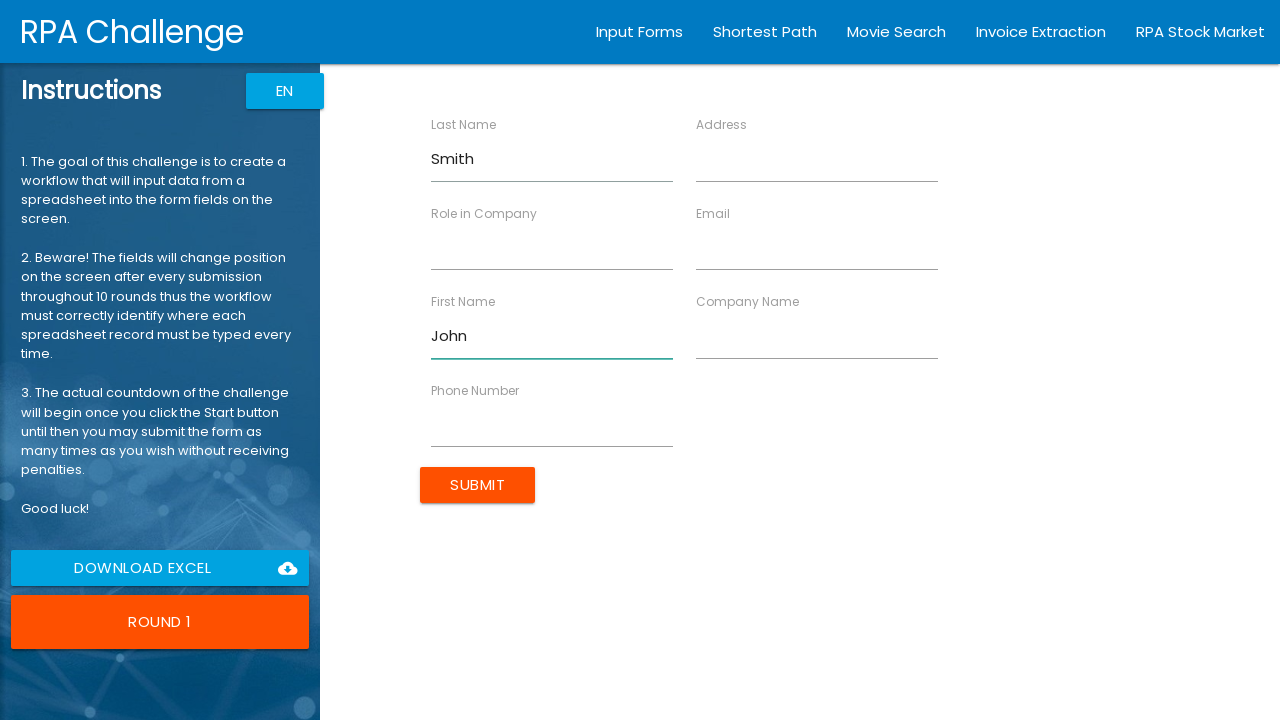

Filled company name field with 'Acme Corp' on input[ng-reflect-name="labelCompanyName"]
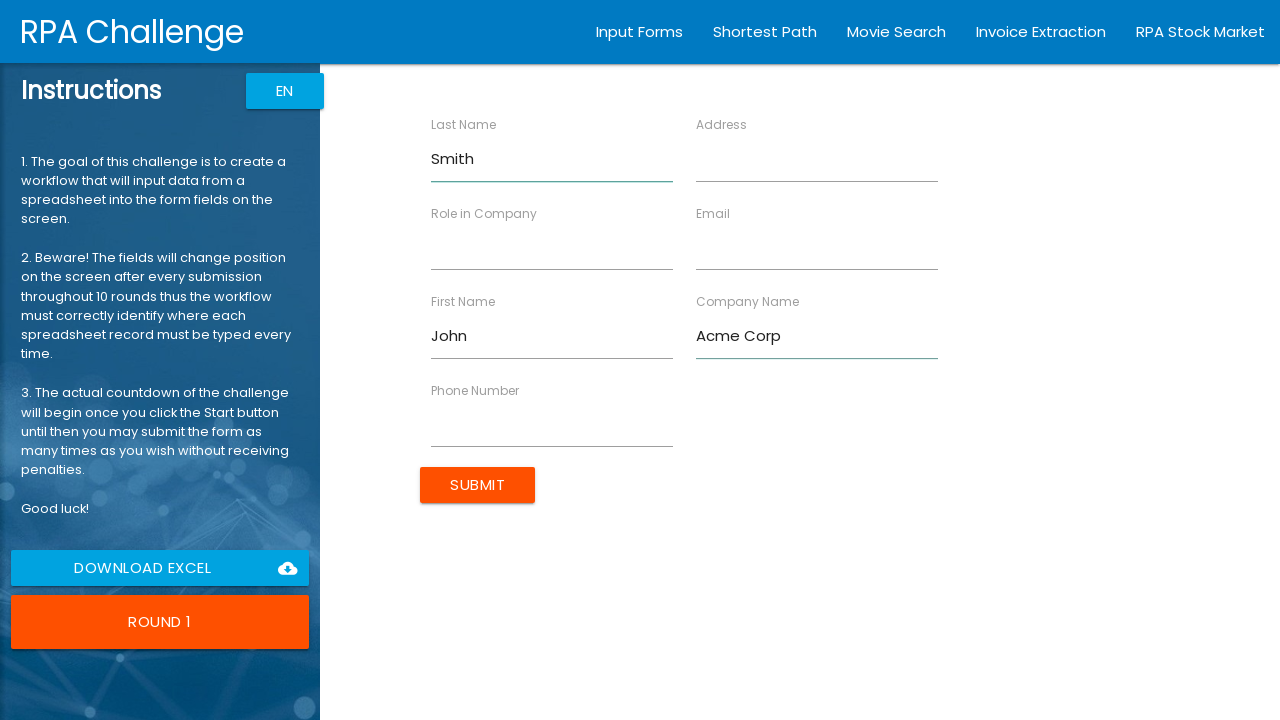

Filled role field with 'Software Engineer' on input[ng-reflect-name="labelRole"]
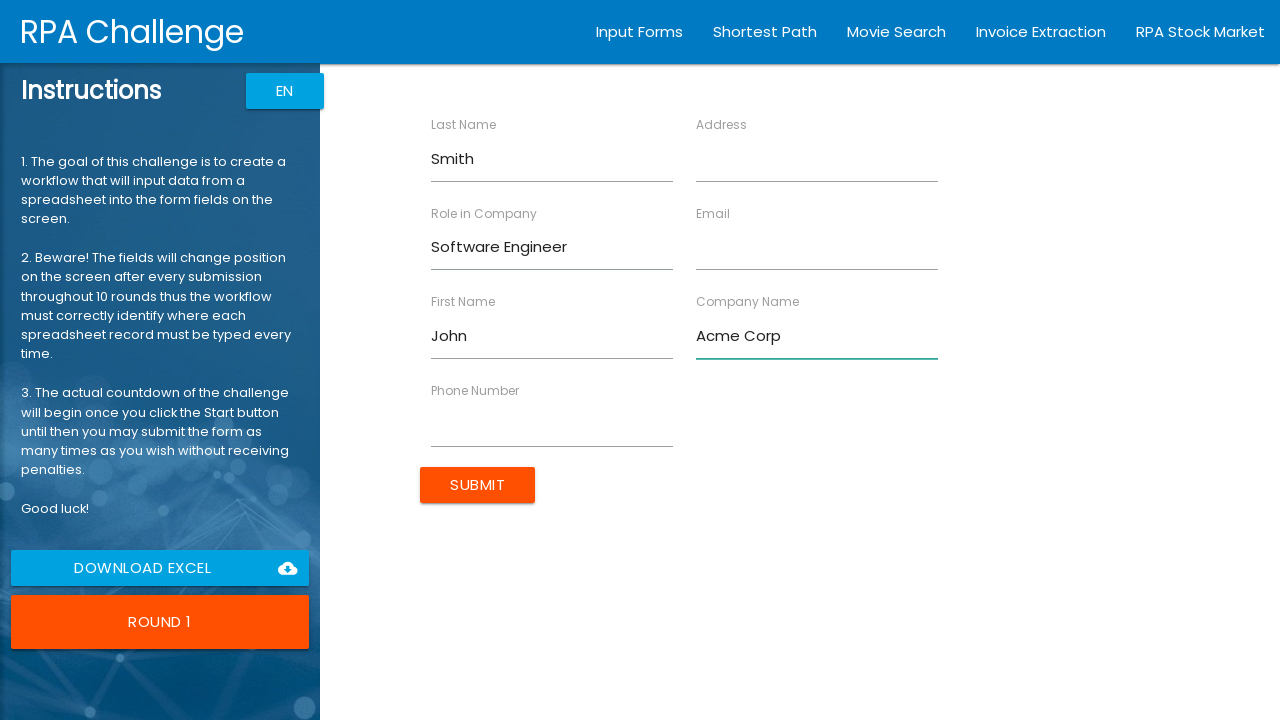

Filled address field with '123 Main Street, Boston, MA 02101' on input[ng-reflect-name="labelAddress"]
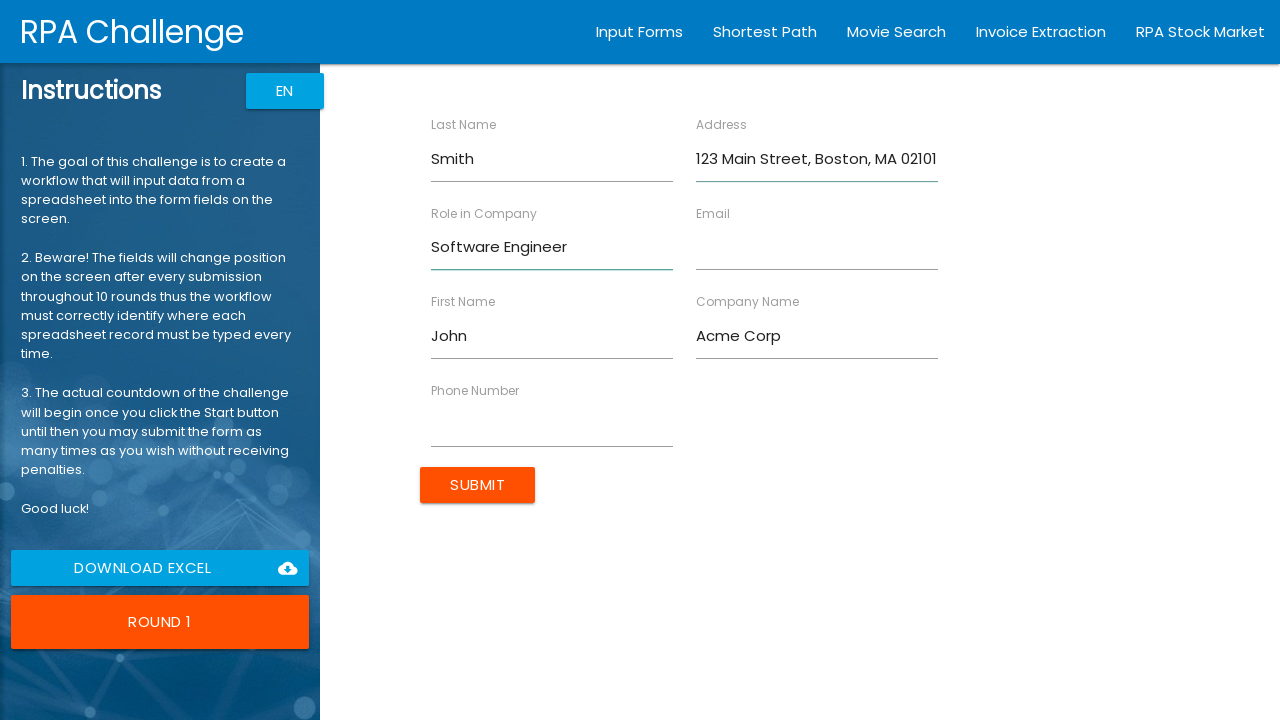

Filled email field with 'john.smith@acmecorp.com' on input[ng-reflect-name="labelEmail"]
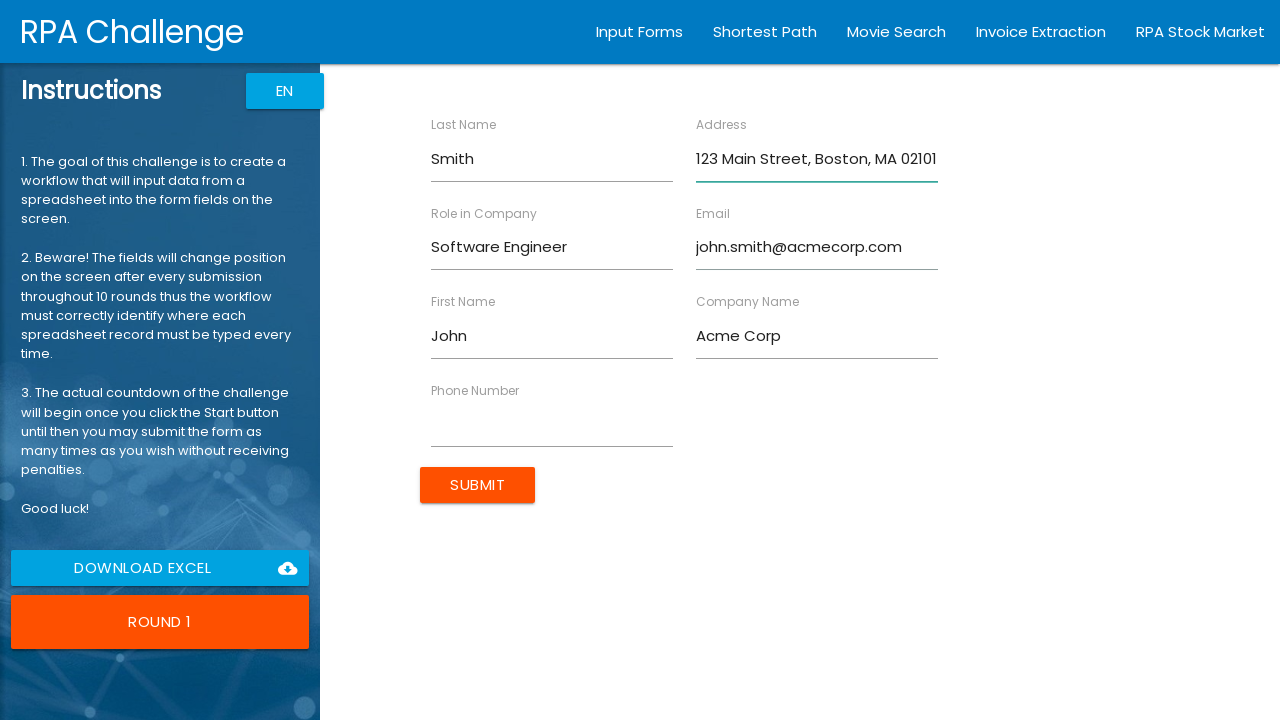

Filled phone number field with '5551234567' on input[ng-reflect-name="labelPhone"]
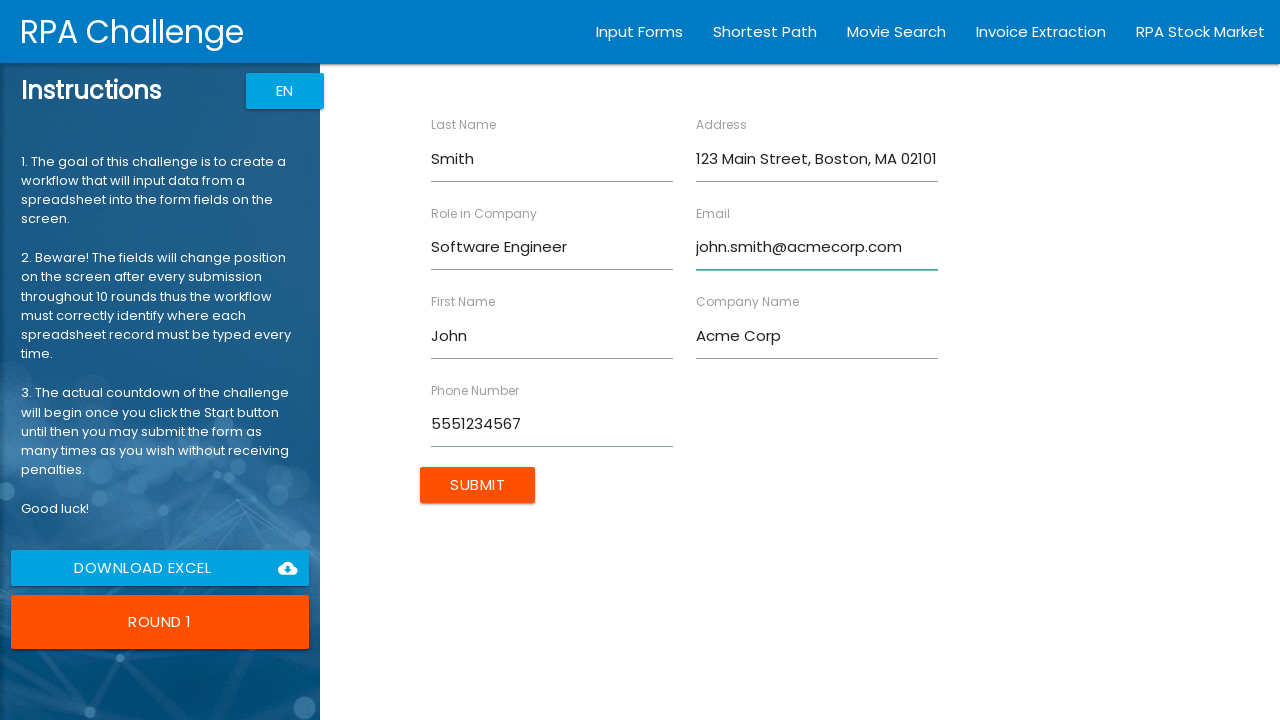

Clicked Submit button to submit the form at (478, 485) on input[type='submit'], button:has-text('Submit')
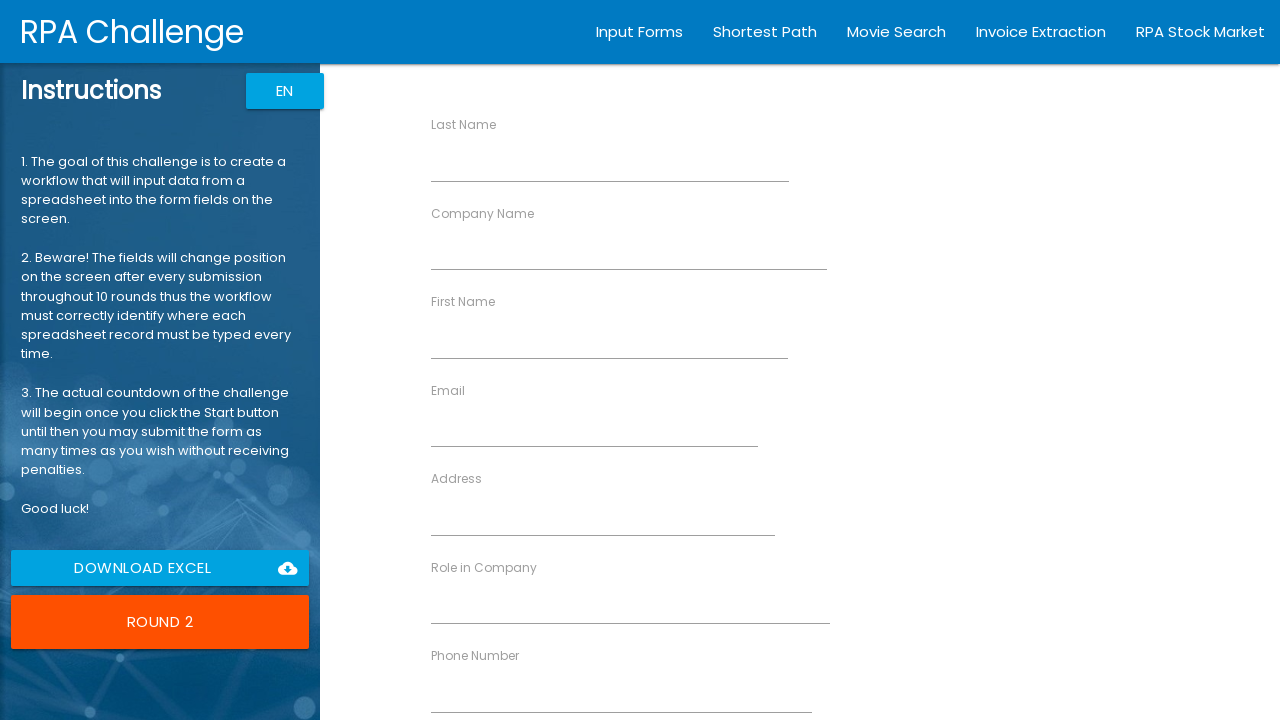

Waited 500ms for form to process
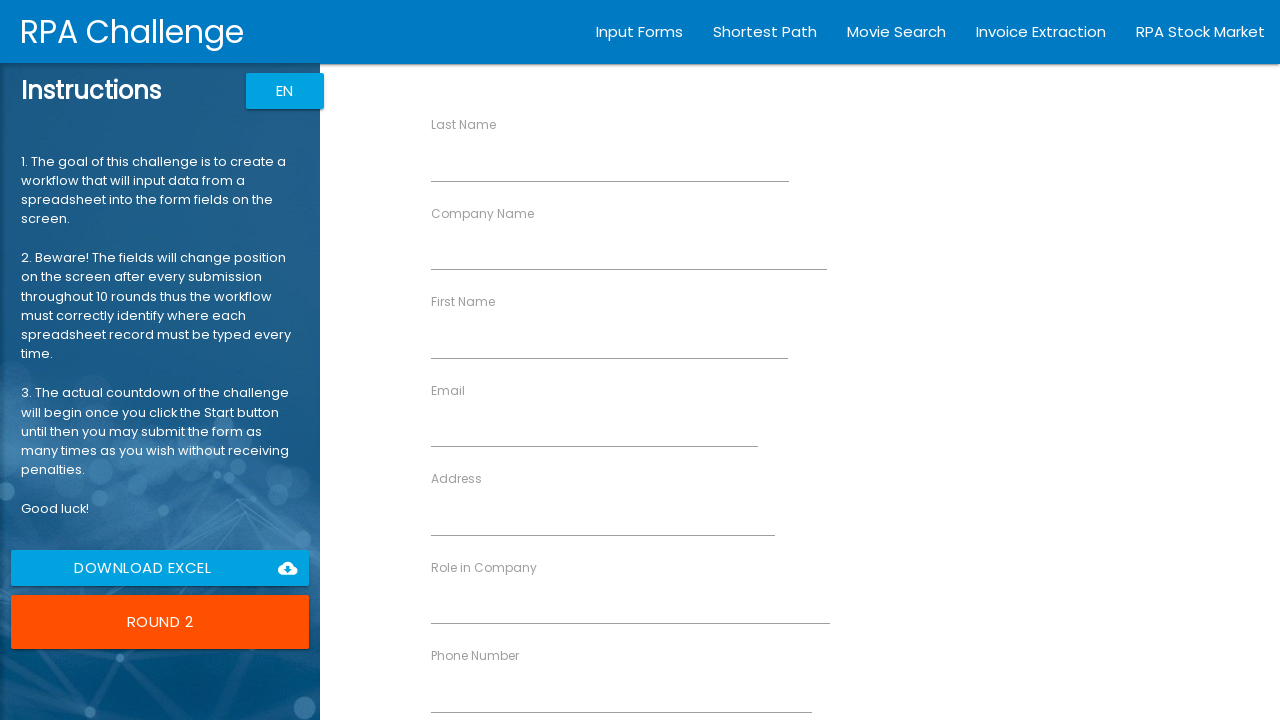

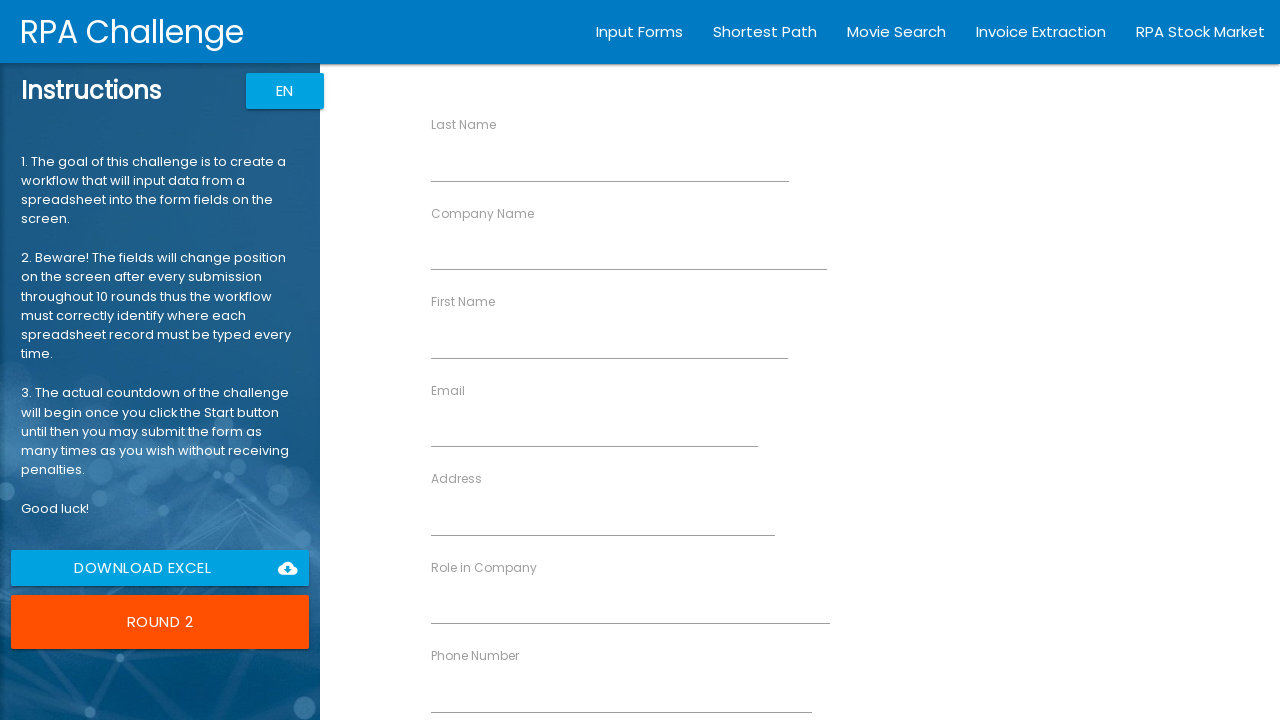